Navigates to RailYatri travel website and clicks on the "About us" link to navigate to the about page, then verifies content is present.

Starting URL: https://www.railyatri.in/

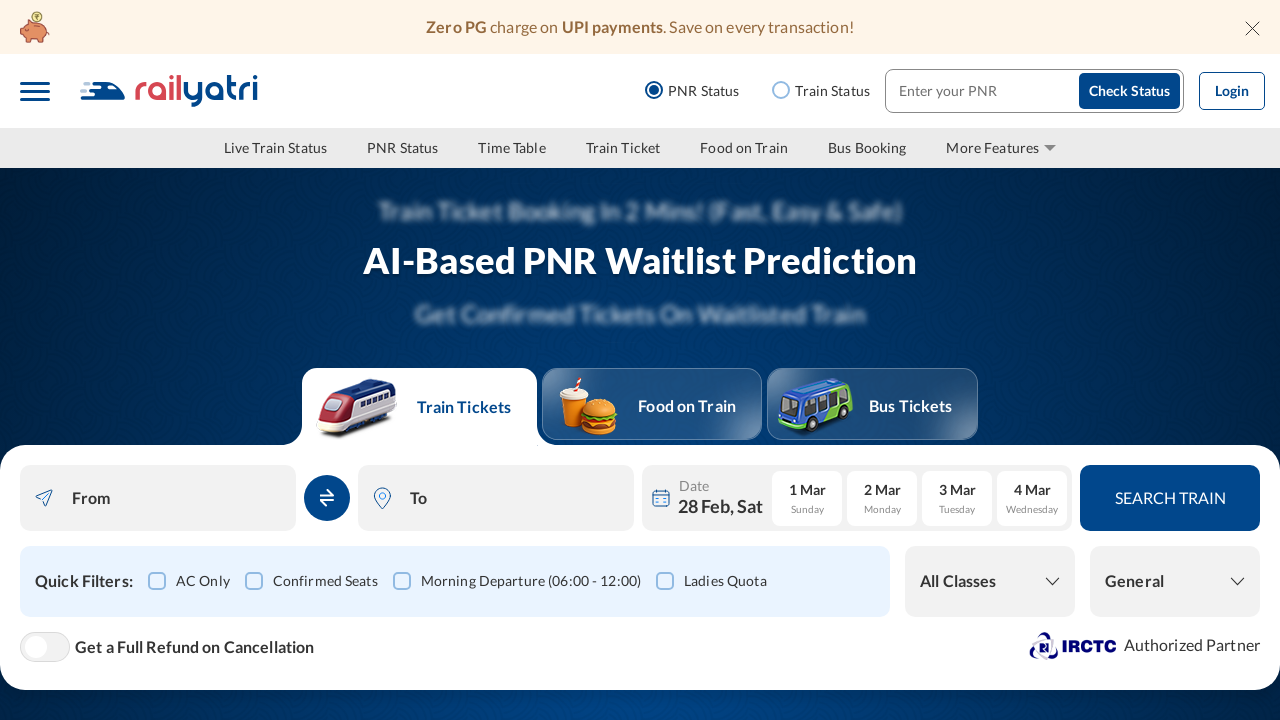

Navigated to RailYatri travel website
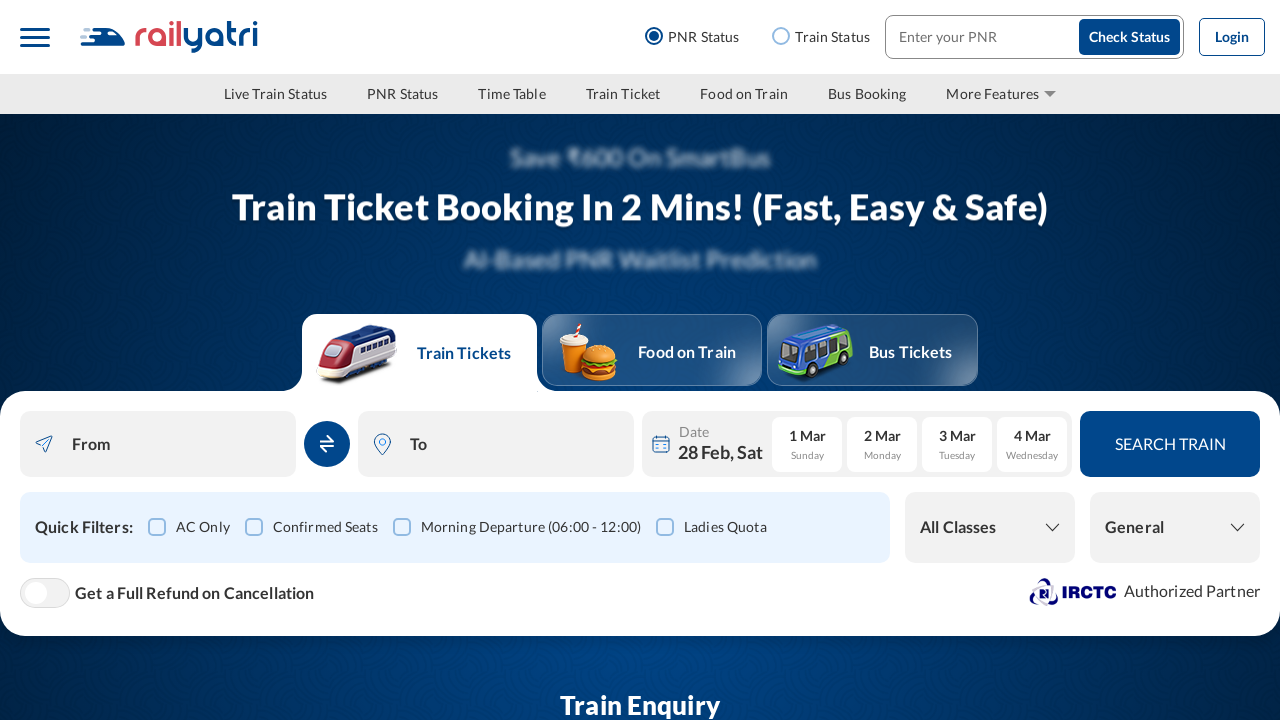

Clicked on 'About us' link at (510, 361) on text=About us
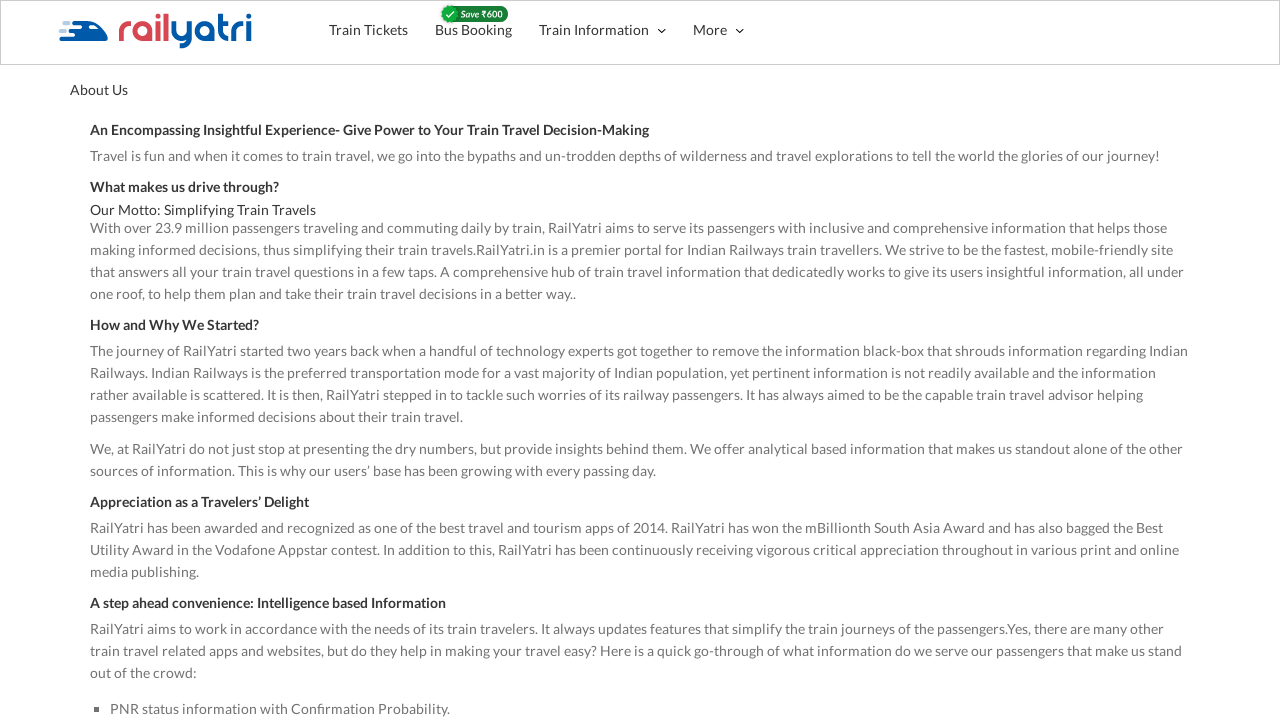

About page content loaded and verified
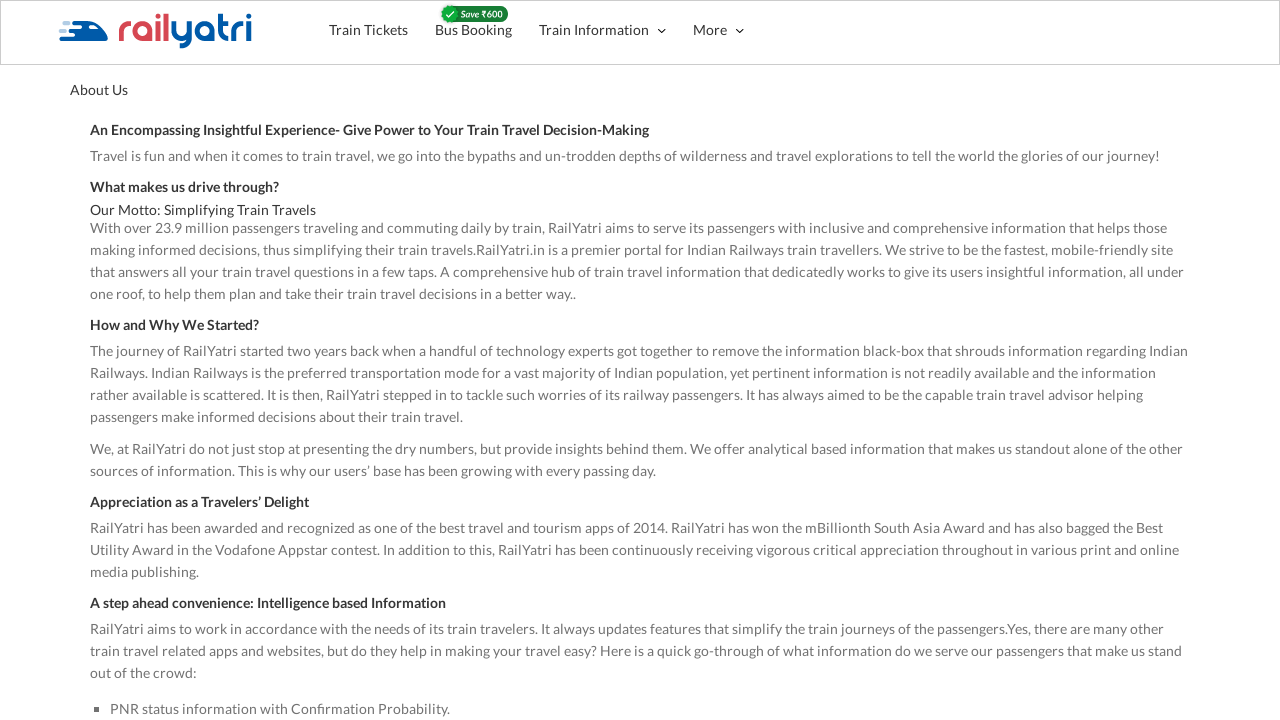

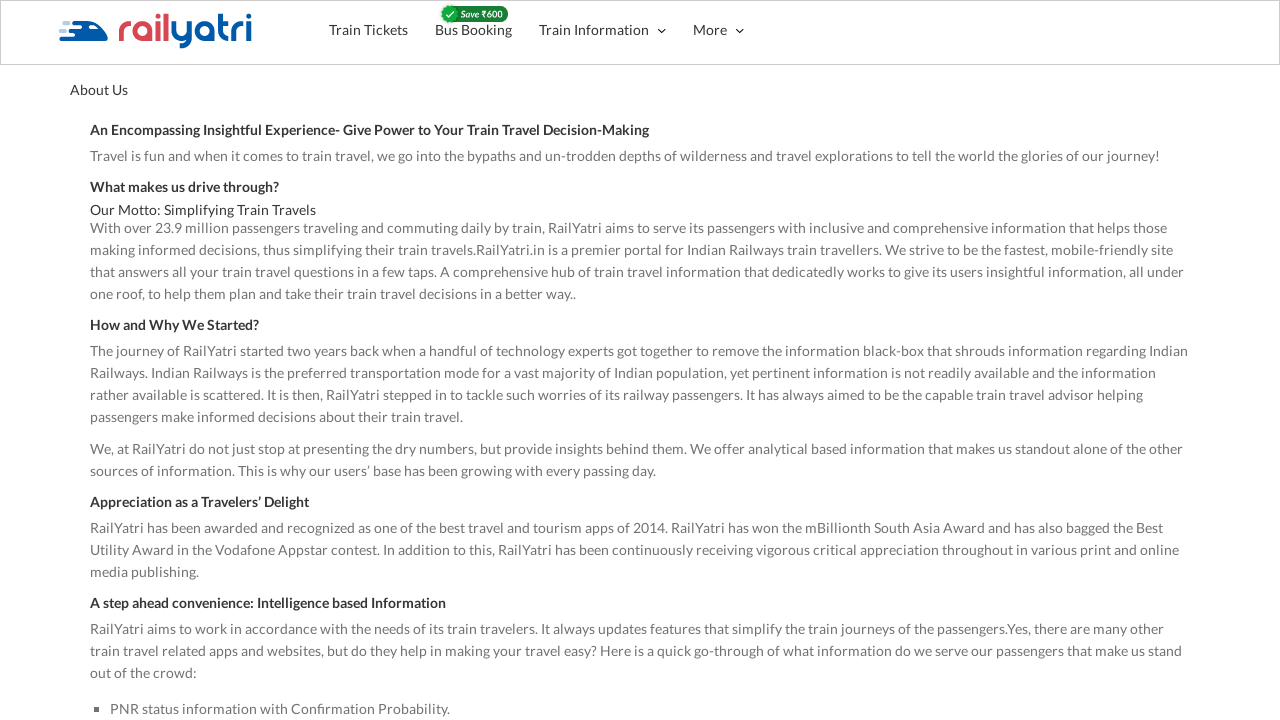